Navigates to Rahul Shetty Academy website and verifies that the page title matches the expected value.

Starting URL: https://rahulshettyacademy.com

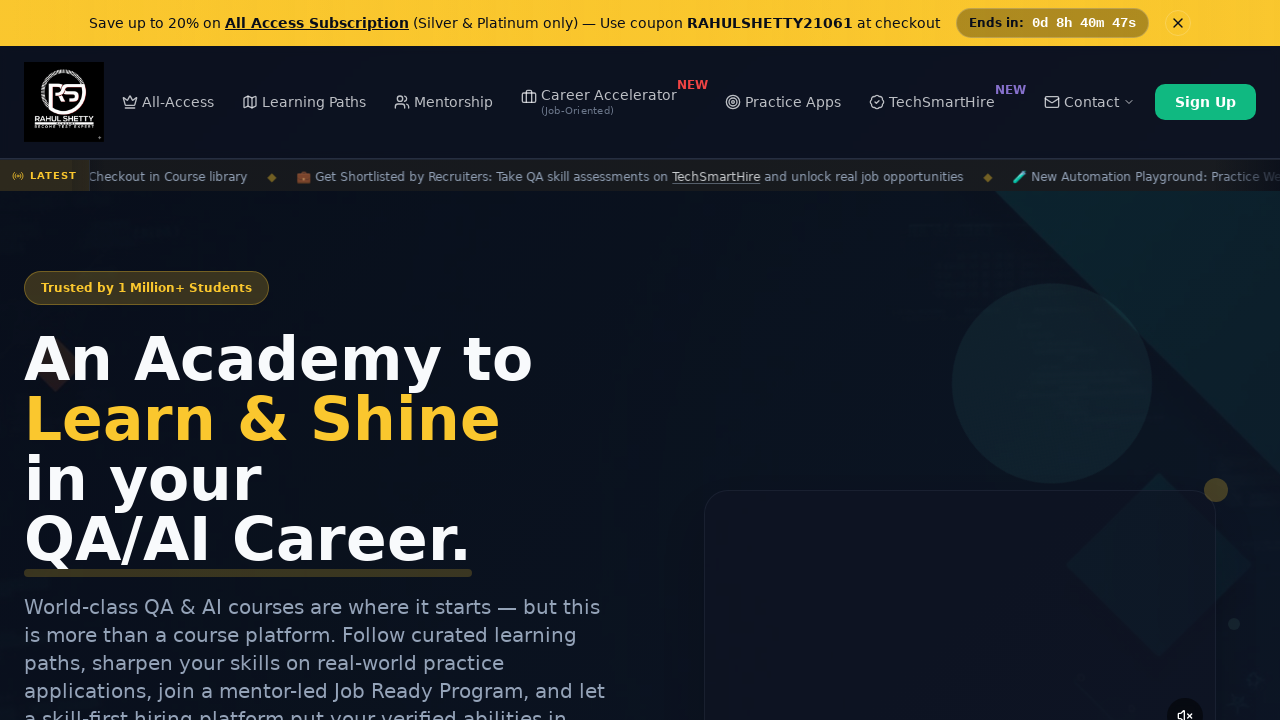

Waited for page to reach domcontentloaded state
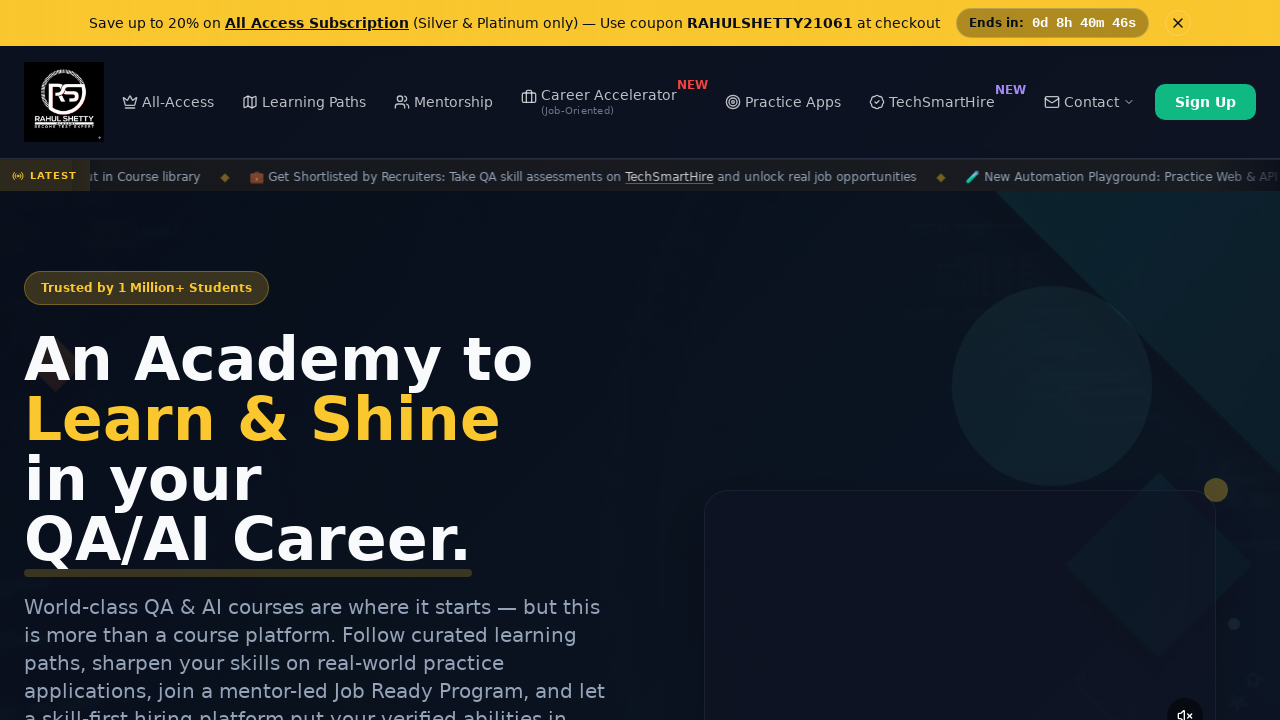

Verified page title matches 'Rahul Shetty Academy'
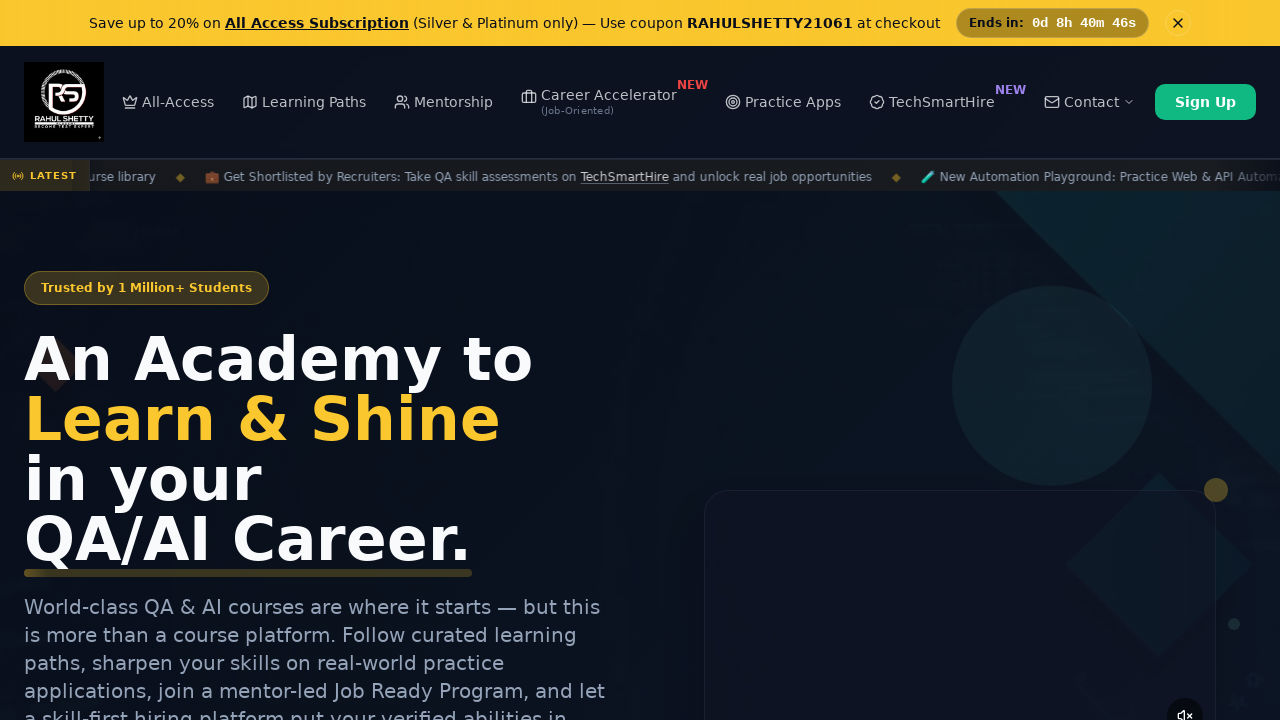

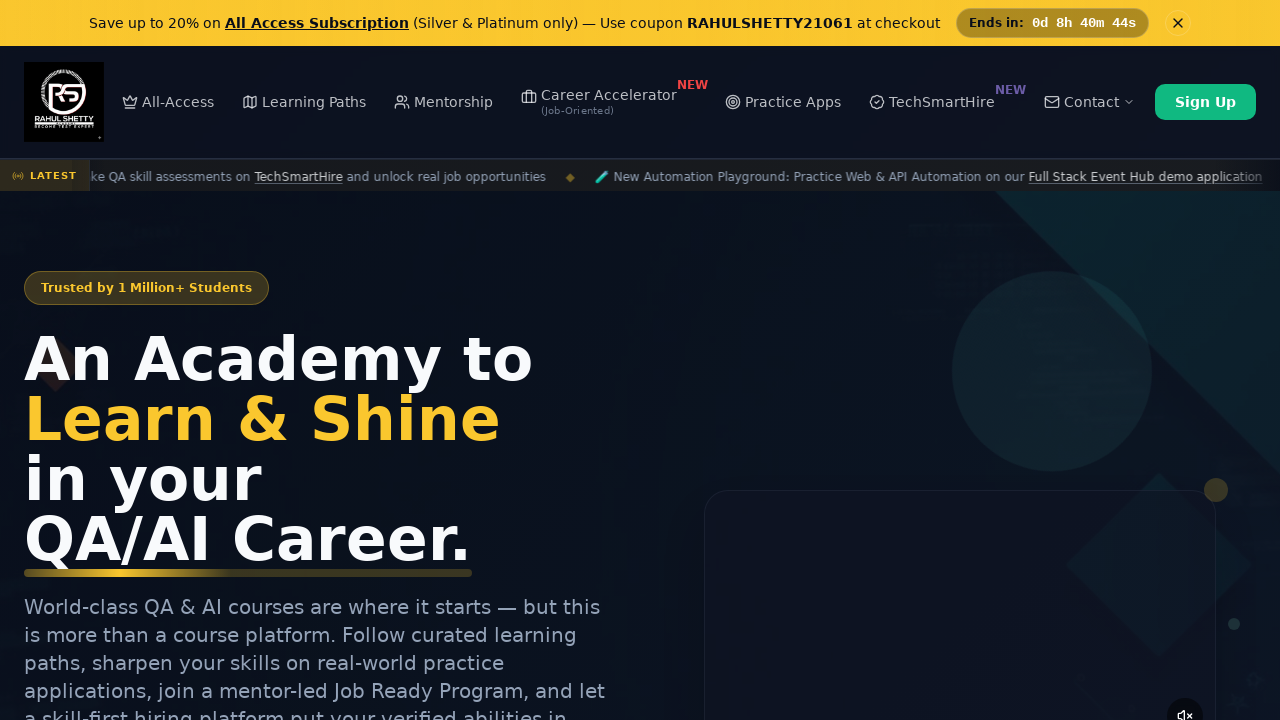